Tests GitHub navigation by hovering over the "Solutions" menu button and clicking on the "Enterprise" link, then verifying the URL changes to the enterprise page.

Starting URL: https://github.com/

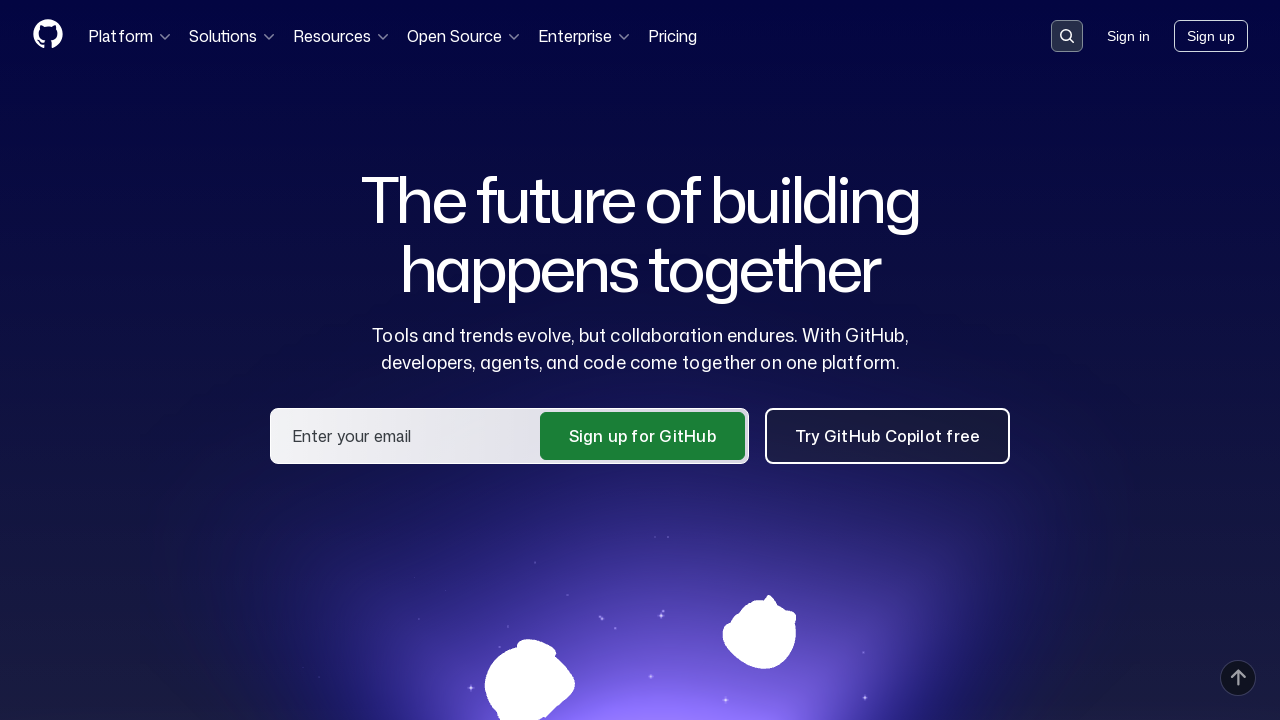

Hovered over the 'Solutions' menu button at (233, 36) on button:has-text('Solutions')
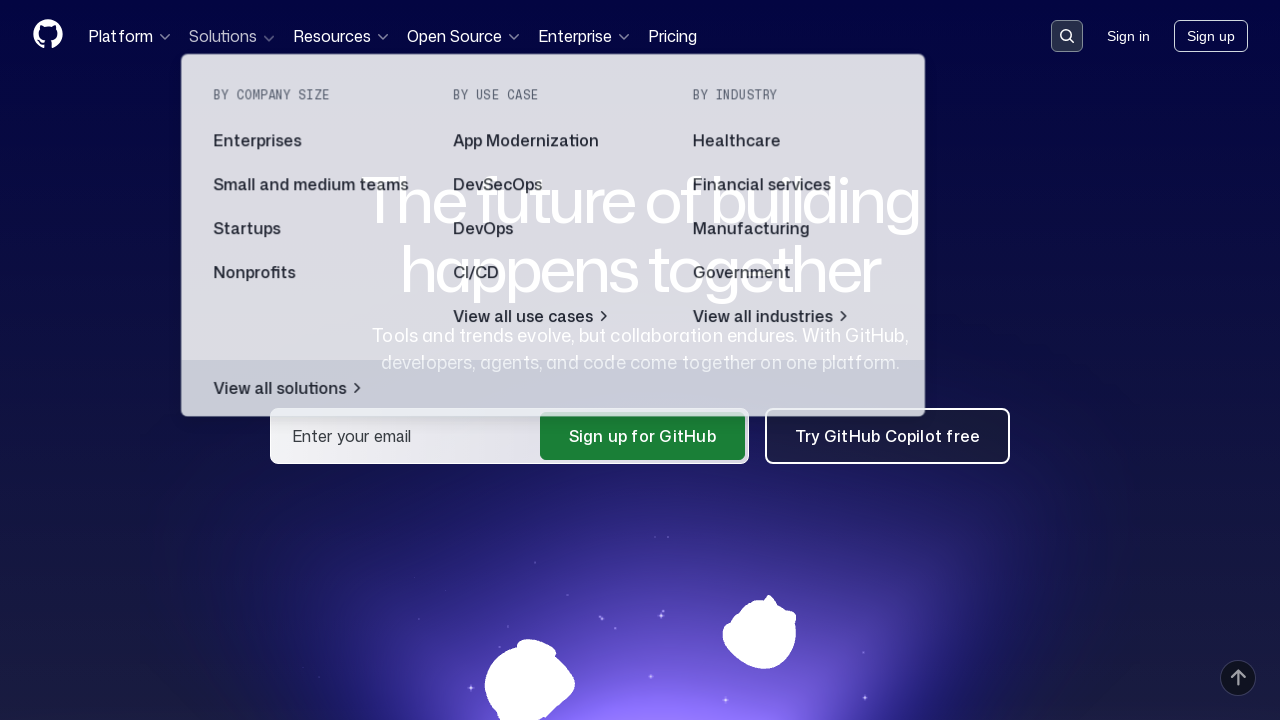

Clicked on the 'Enterprise' link in the dropdown menu at (313, 142) on a:has-text('Enterprise')
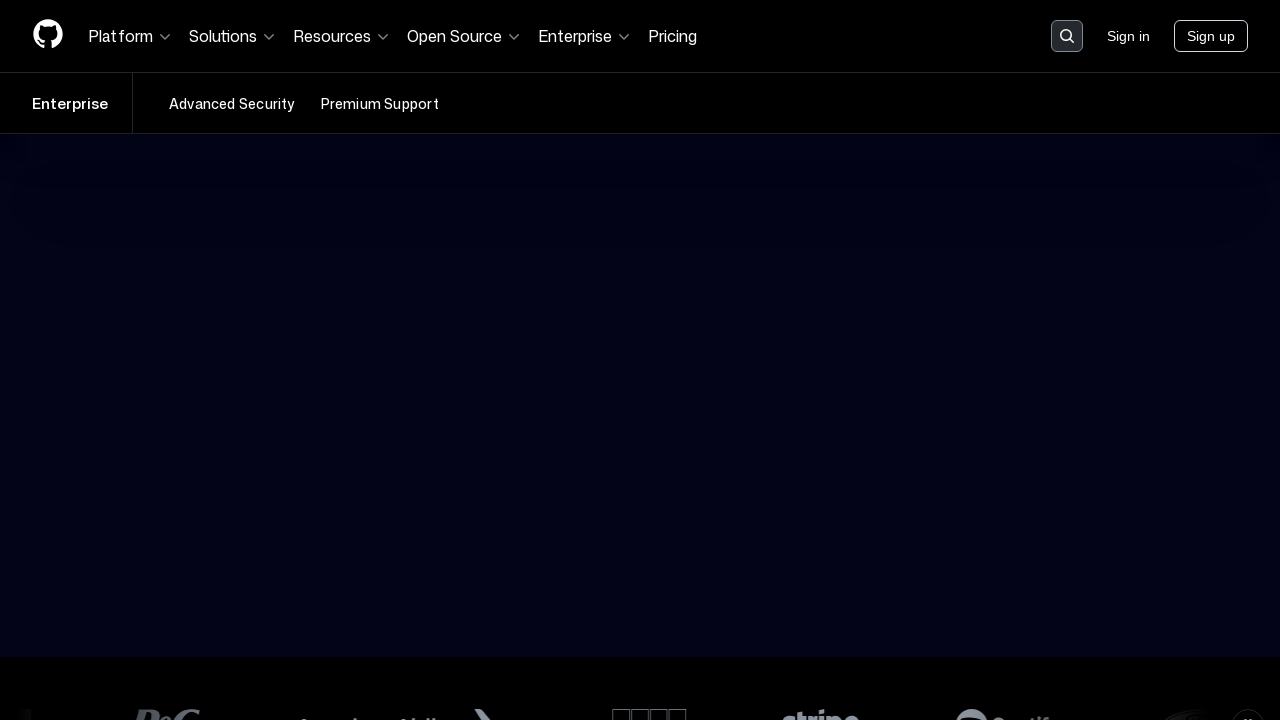

Navigated to enterprise page and URL verified
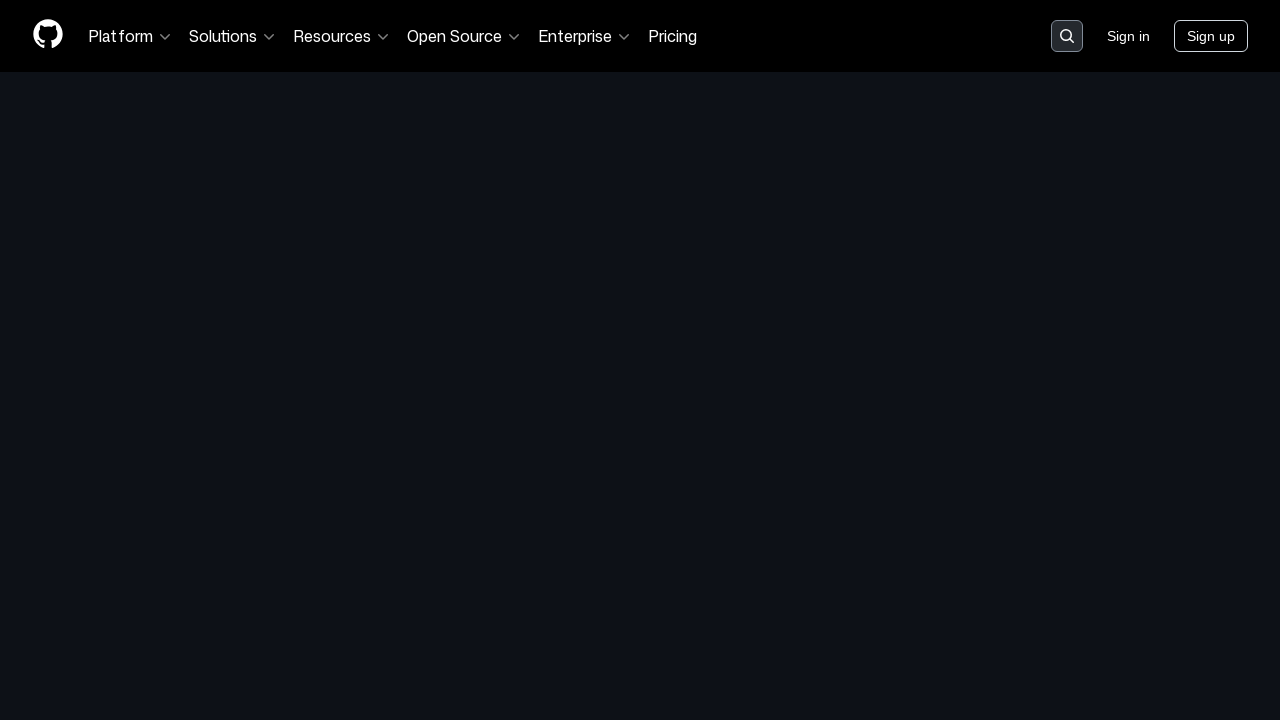

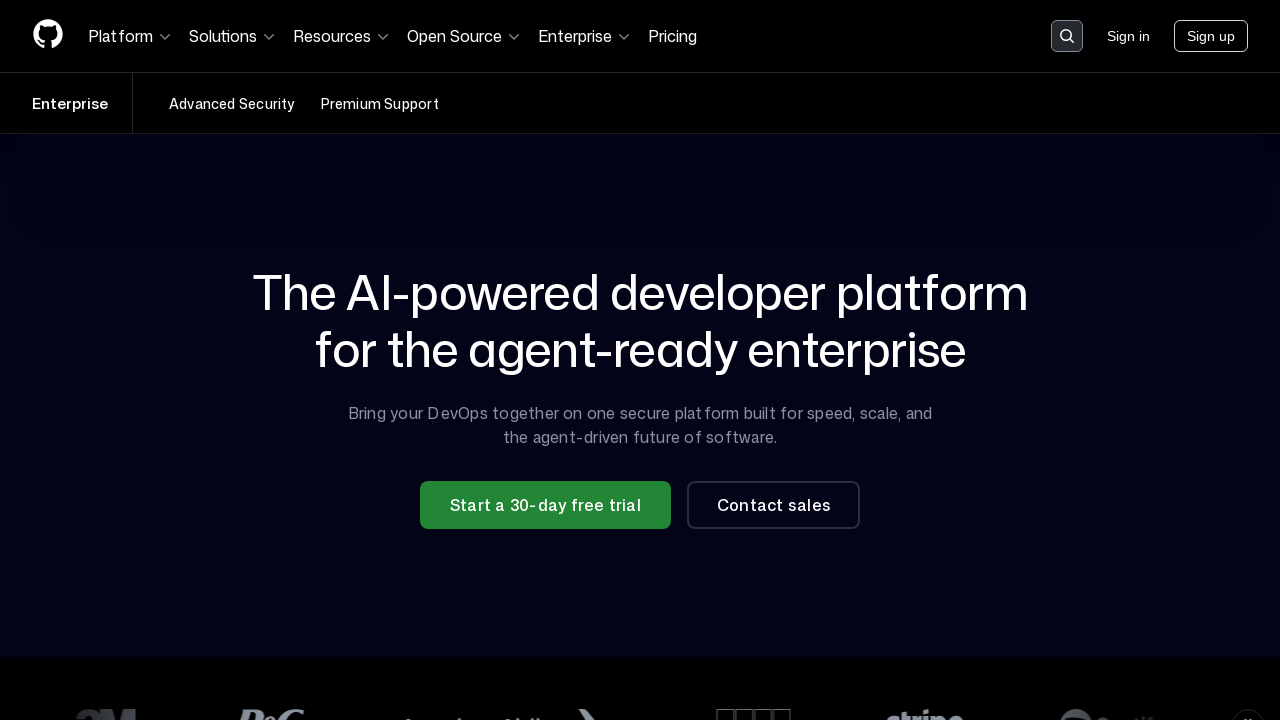